Tests alert handling functionality by navigating to alert demo page, triggering a confirmation alert, and dismissing it with the Cancel button to verify the expected text appears

Starting URL: https://demo.automationtesting.in/Alerts.html

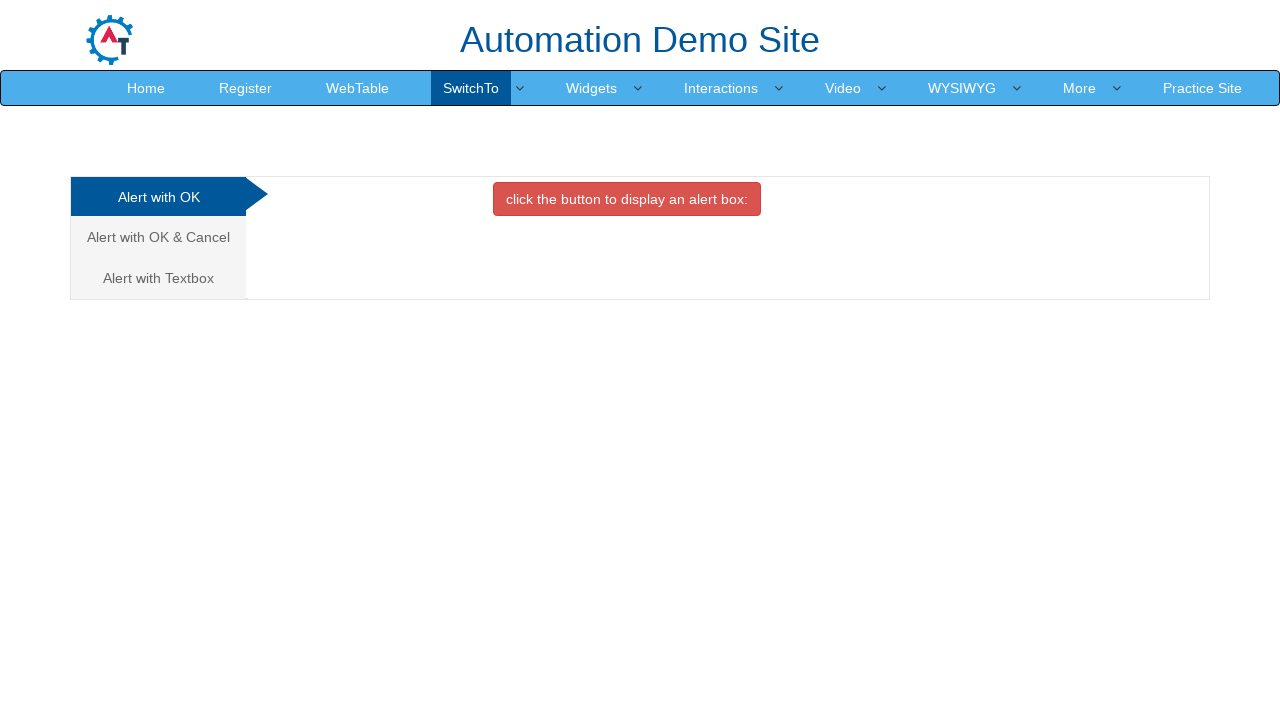

Clicked on 'Alert with OK & Cancel' tab at (158, 237) on xpath=(//a[normalize-space()='Alert with OK & Cancel'])[1]
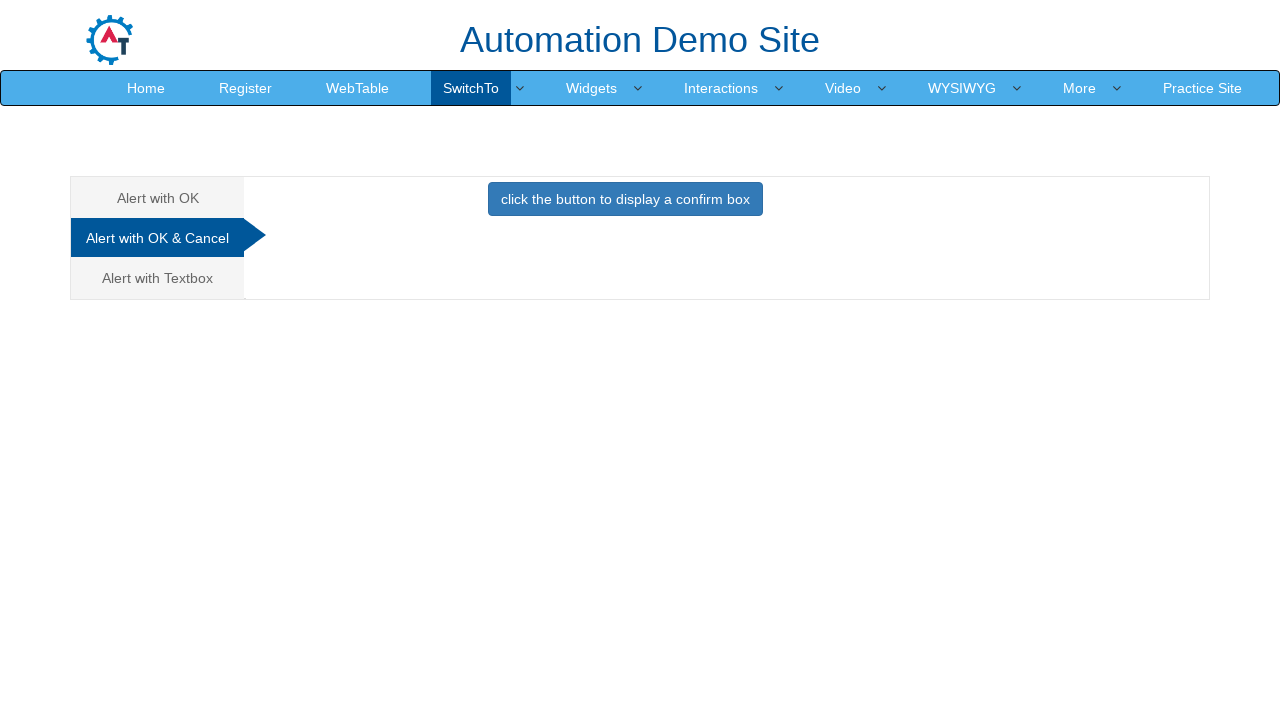

Clicked button to display confirm box at (625, 199) on xpath=(//button[normalize-space()='click the button to display a confirm box'])[
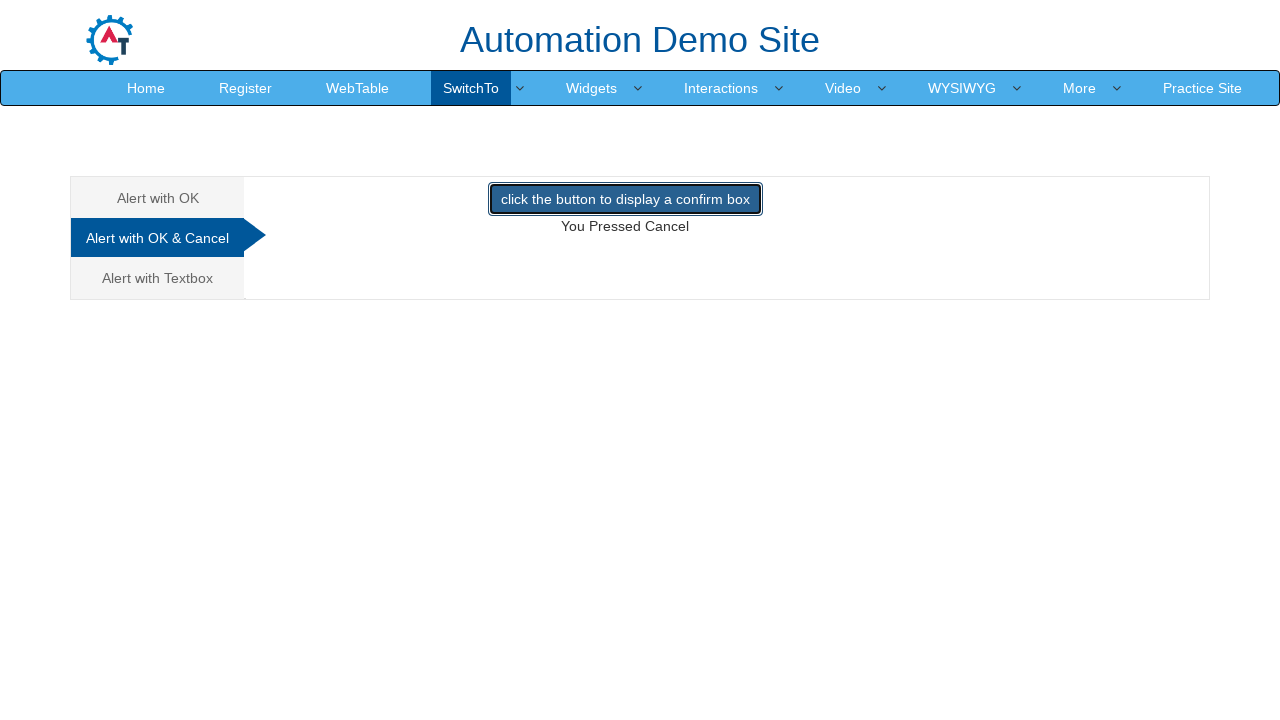

Set up dialog handler to dismiss alerts
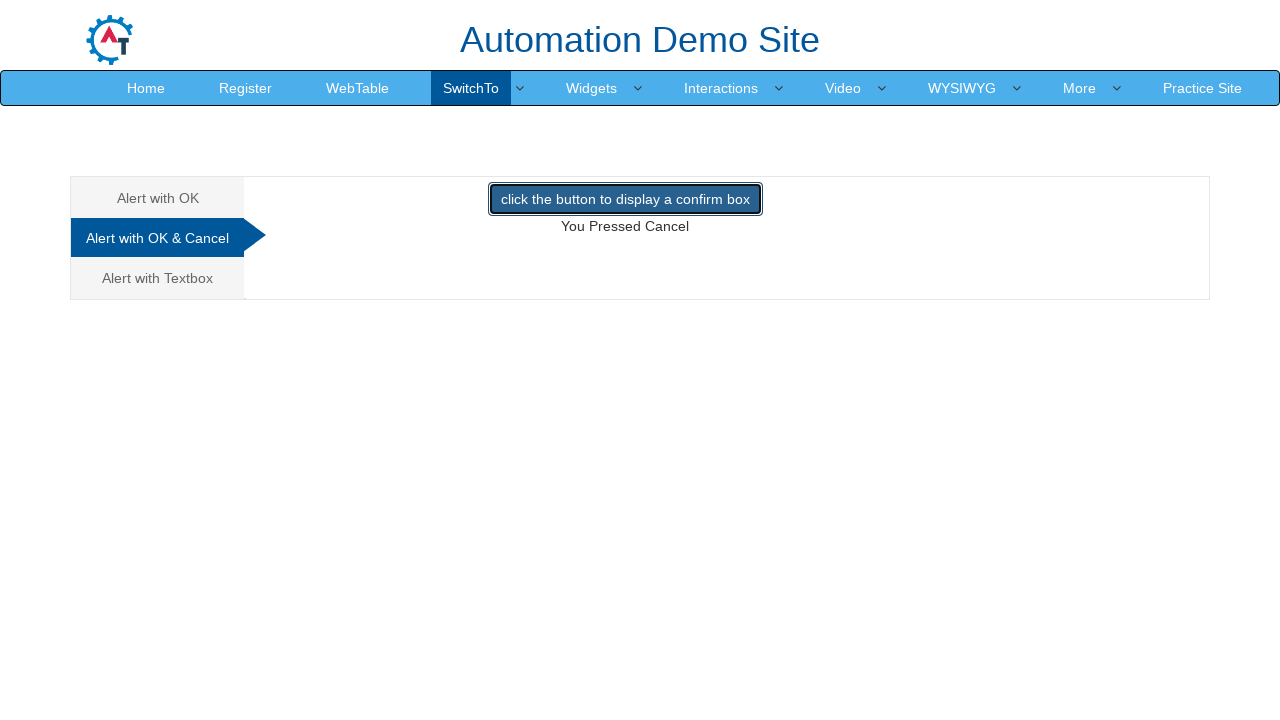

Clicked button to trigger confirm box and dismissed it with Cancel at (625, 199) on xpath=(//button[normalize-space()='click the button to display a confirm box'])[
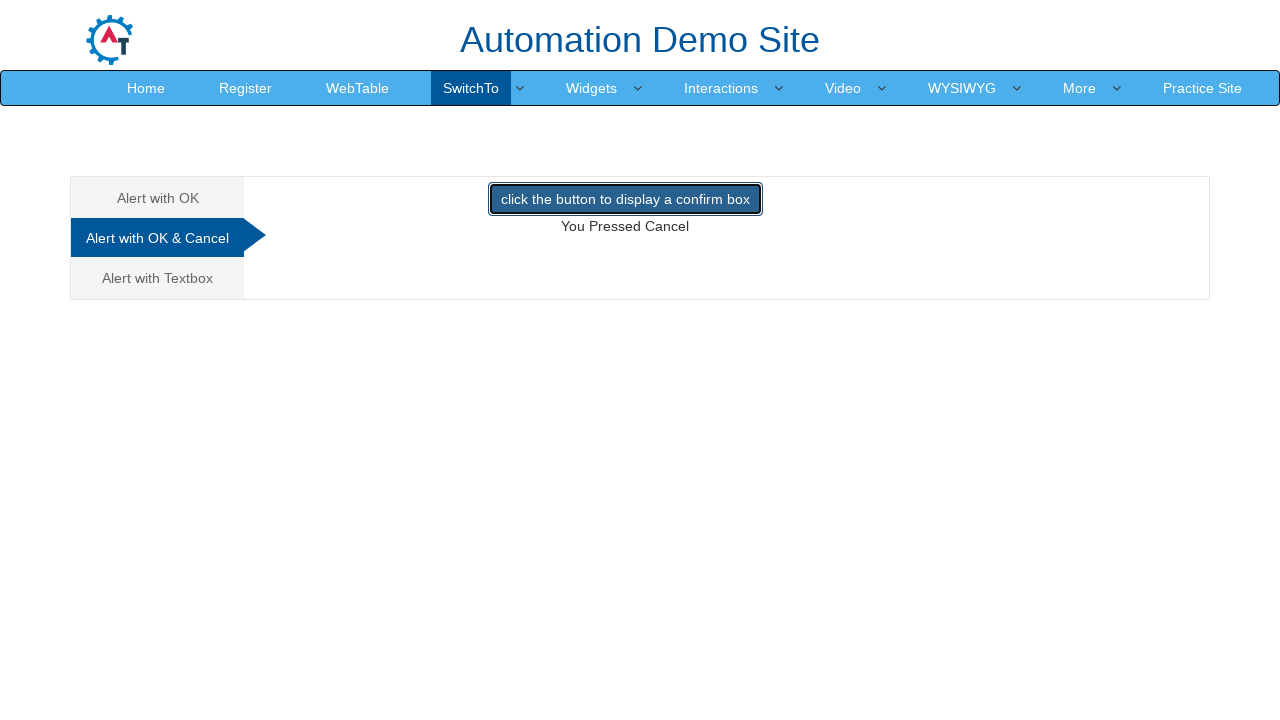

Waited for result text element to load
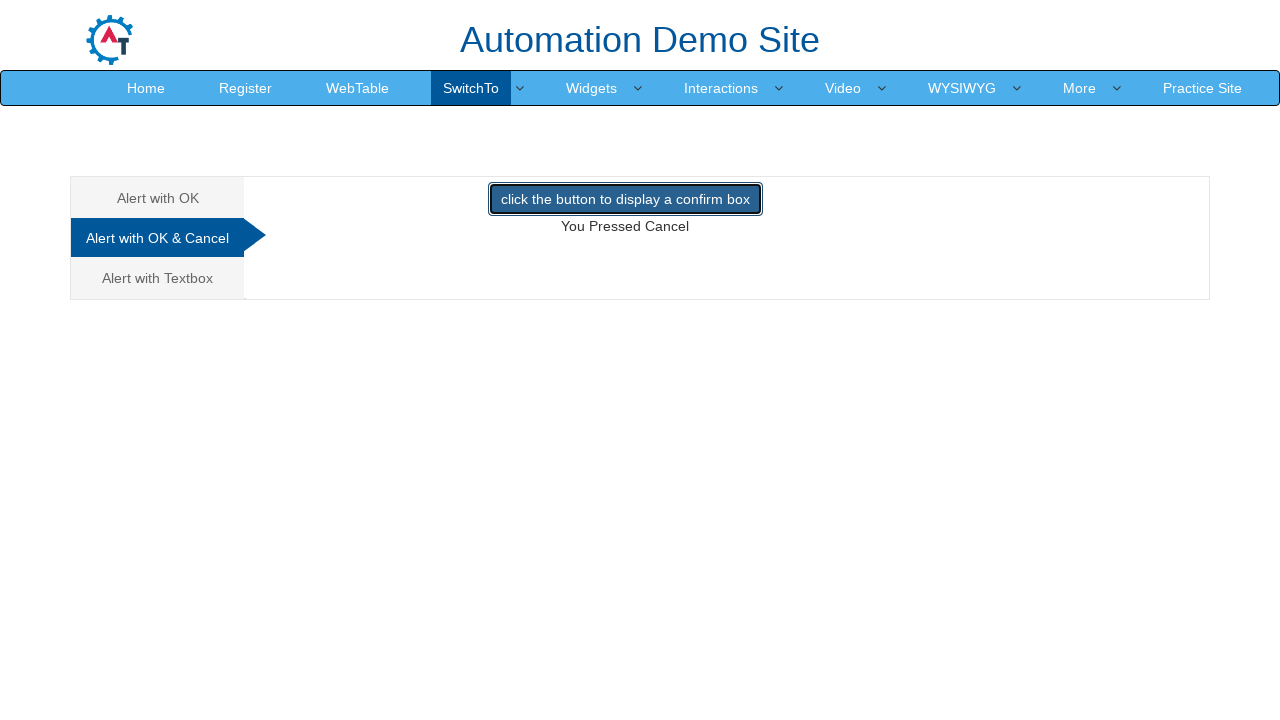

Retrieved result text: 'You Pressed Cancel'
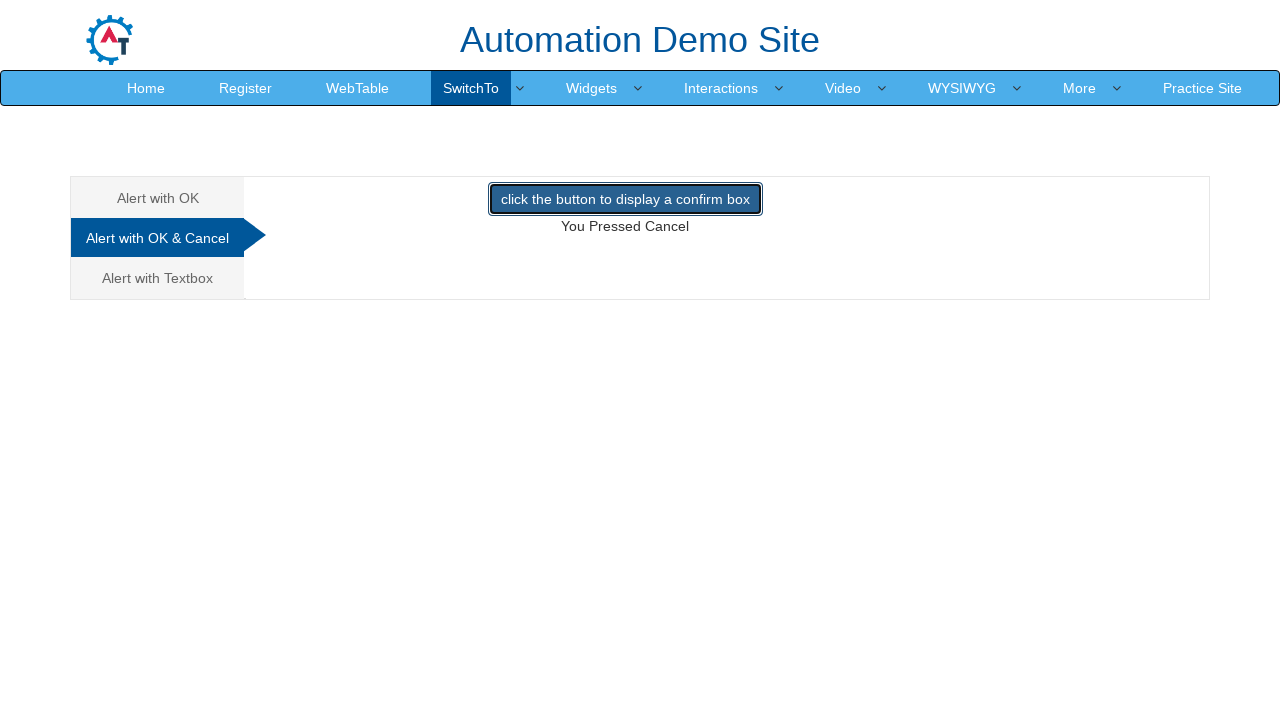

Verified result text matches expected value 'You Pressed Cancel'
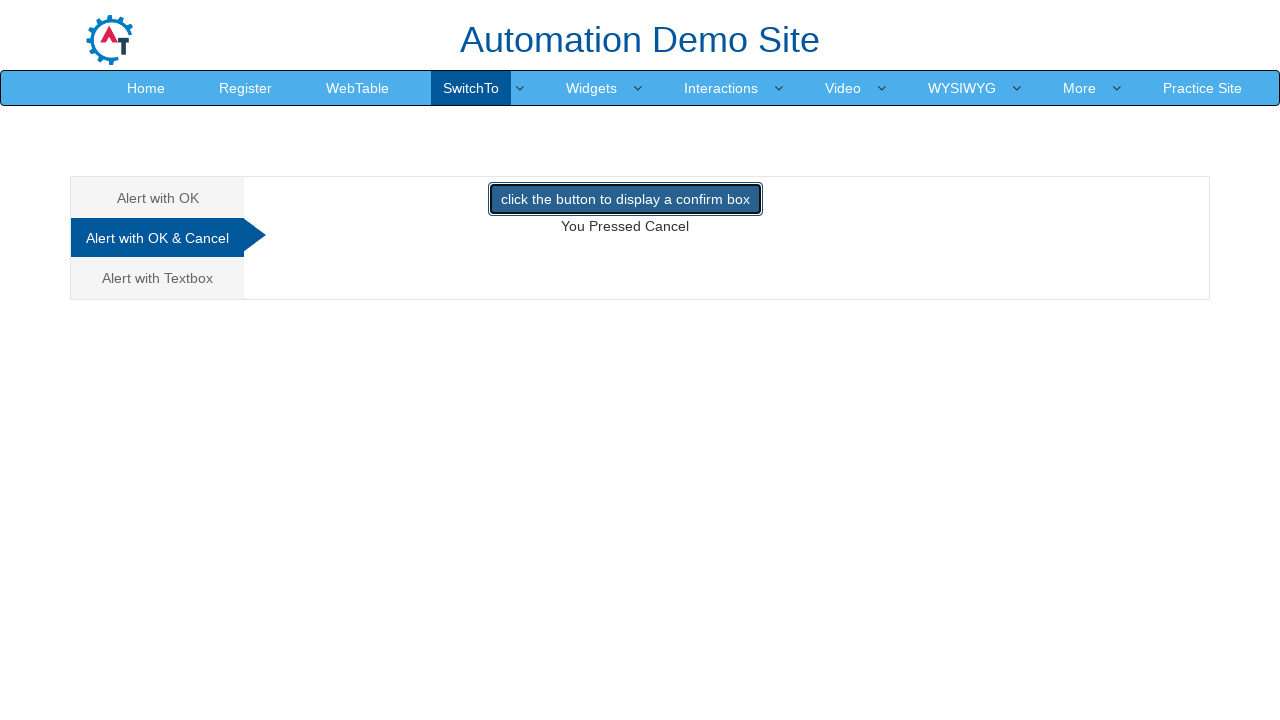

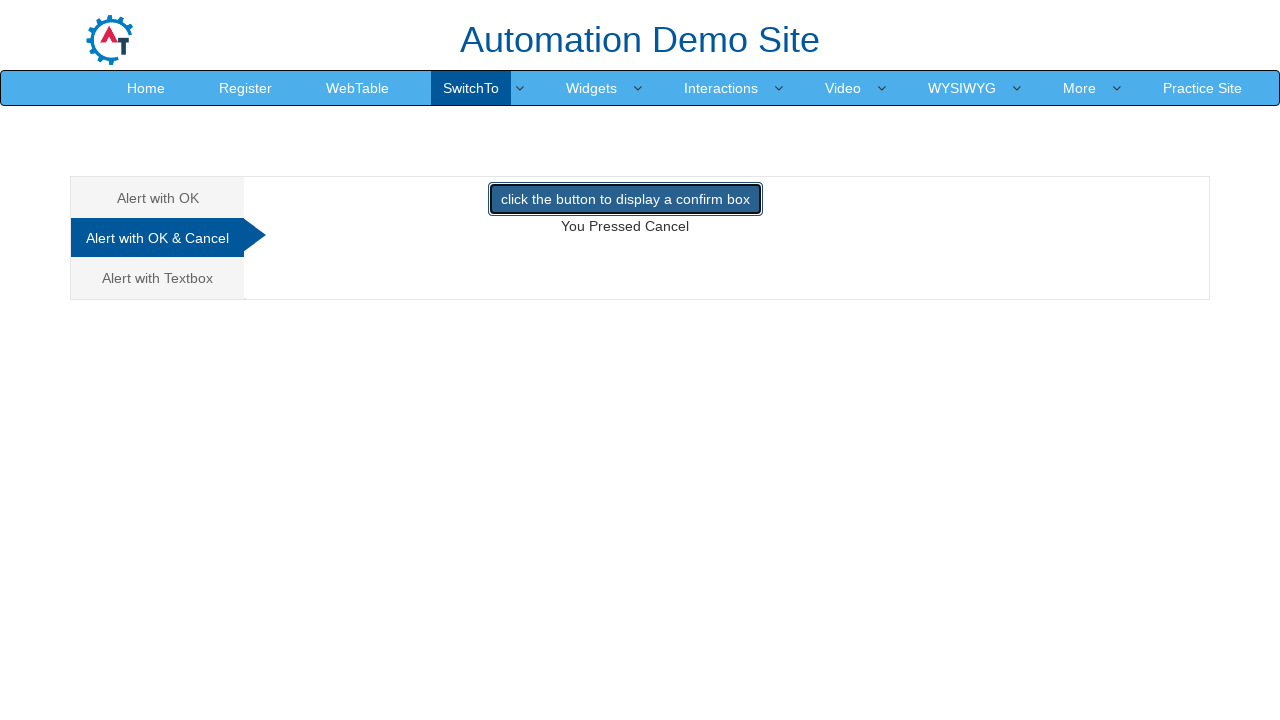